Tests dynamic element that changes color class after 5 seconds

Starting URL: https://demoqa.com/dynamic-properties

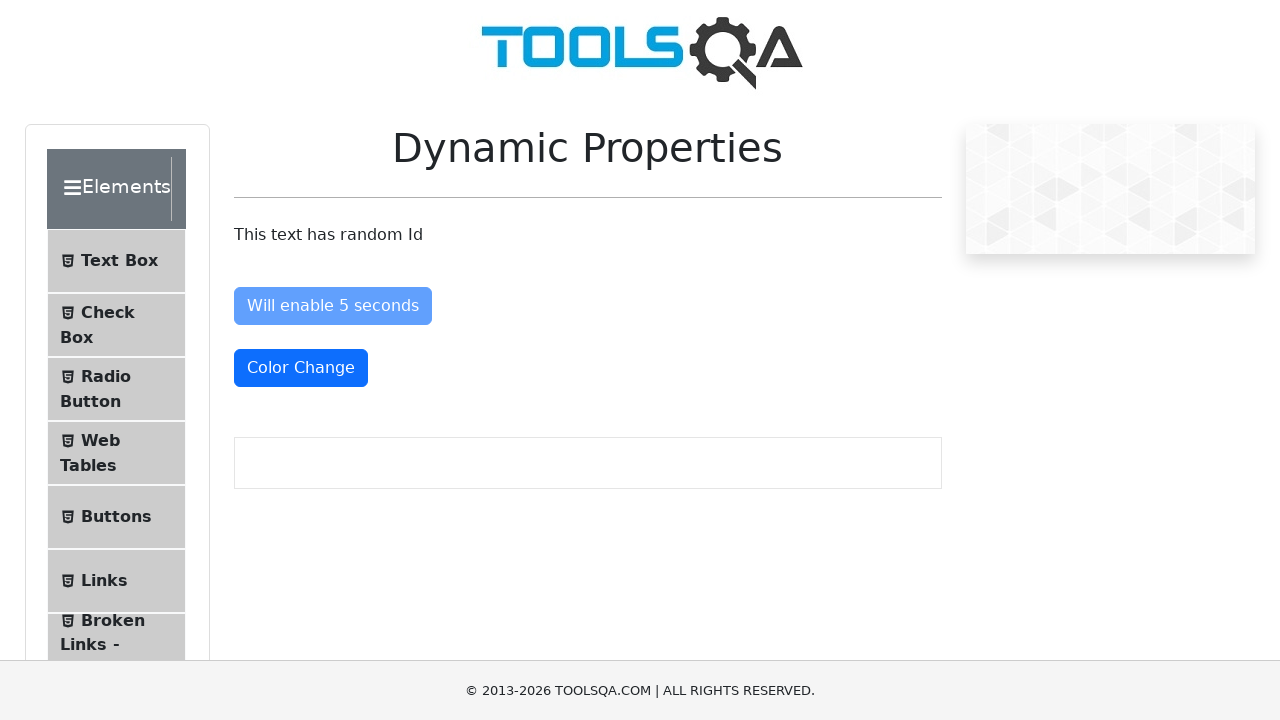

Navigated to DemoQA dynamic properties page
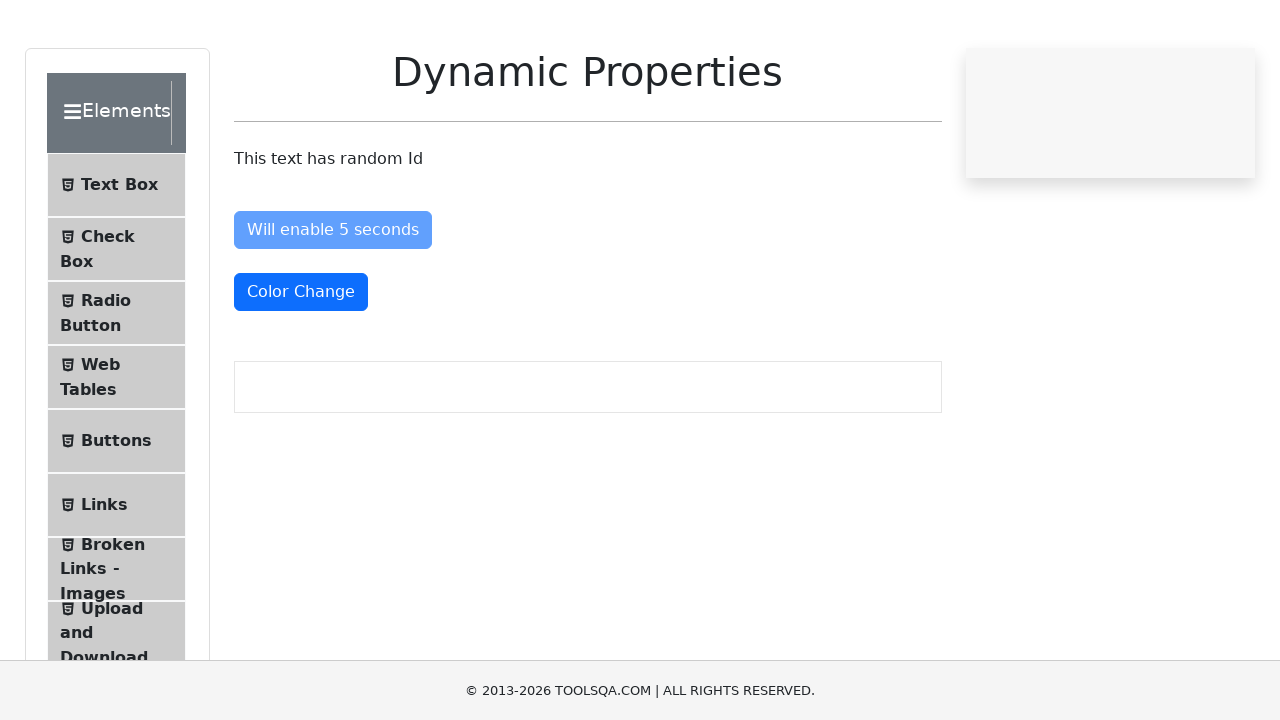

Waited for button to change to text-danger class (5 second dynamic color change completed)
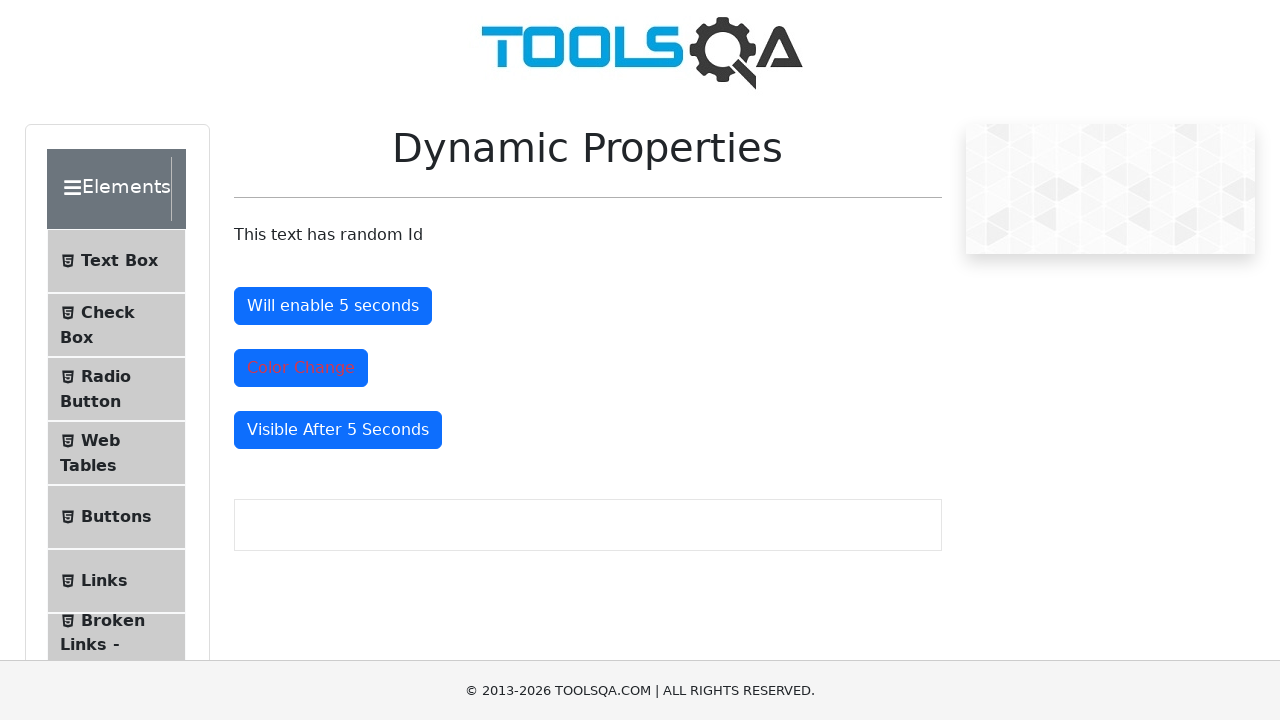

Located the color change button element
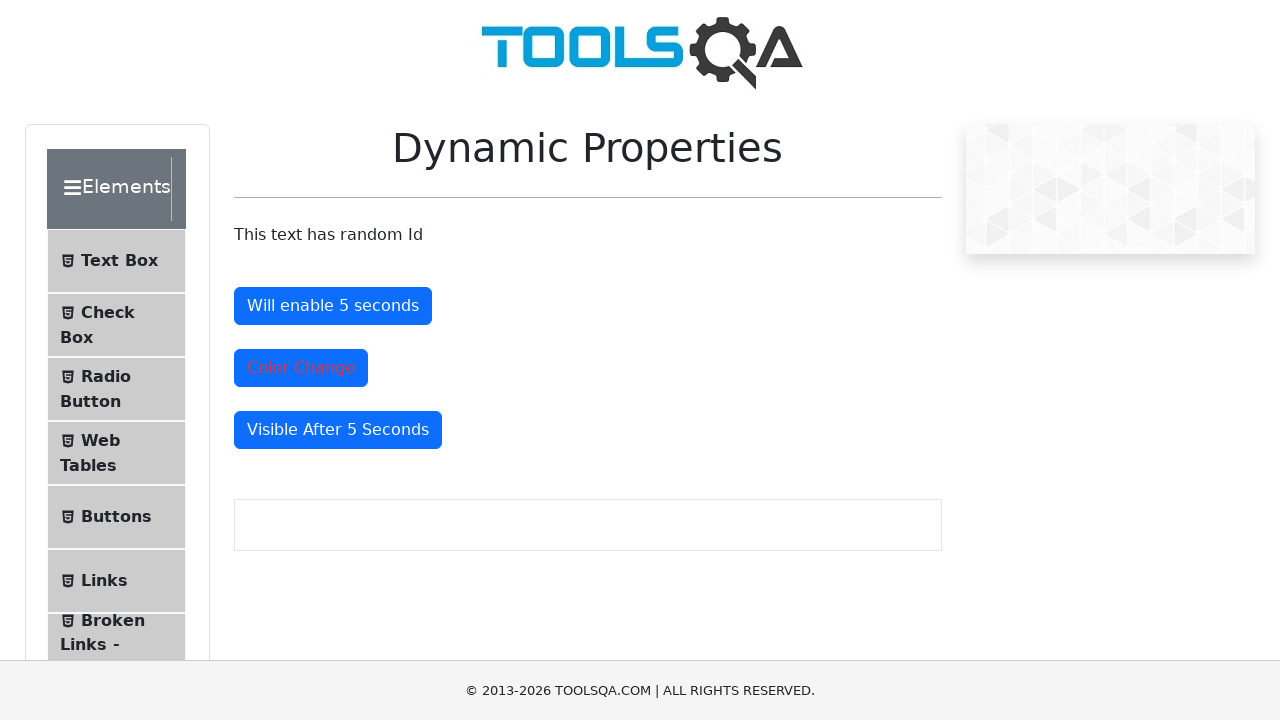

Verified that button has text-danger class - dynamic color change test passed
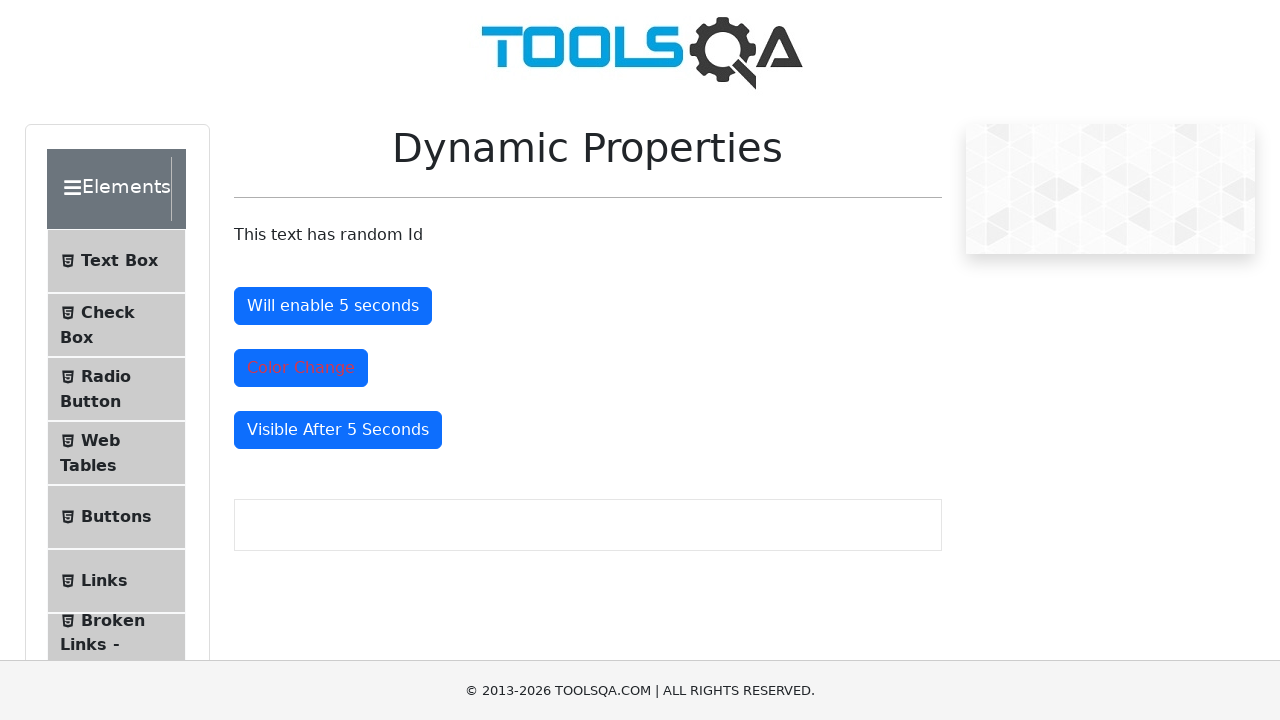

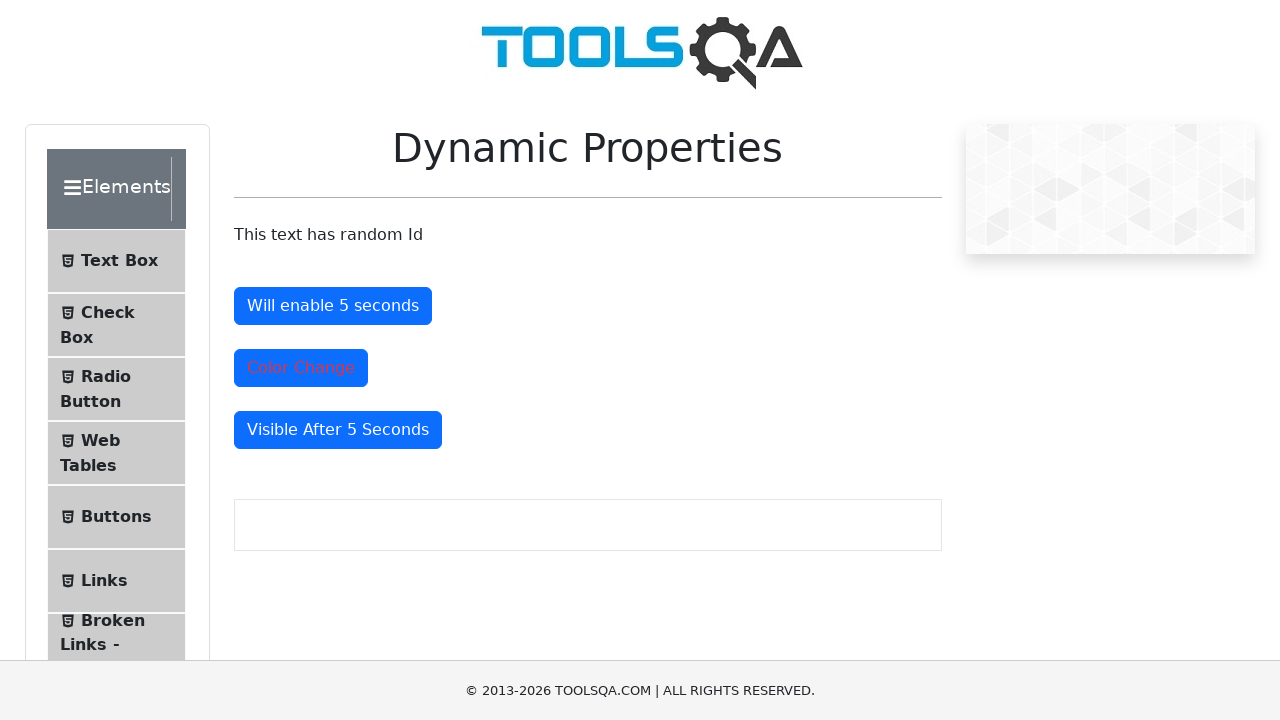